Tests hover functionality by hovering over the second figure image and verifying the user name appears

Starting URL: https://the-internet.herokuapp.com/hovers

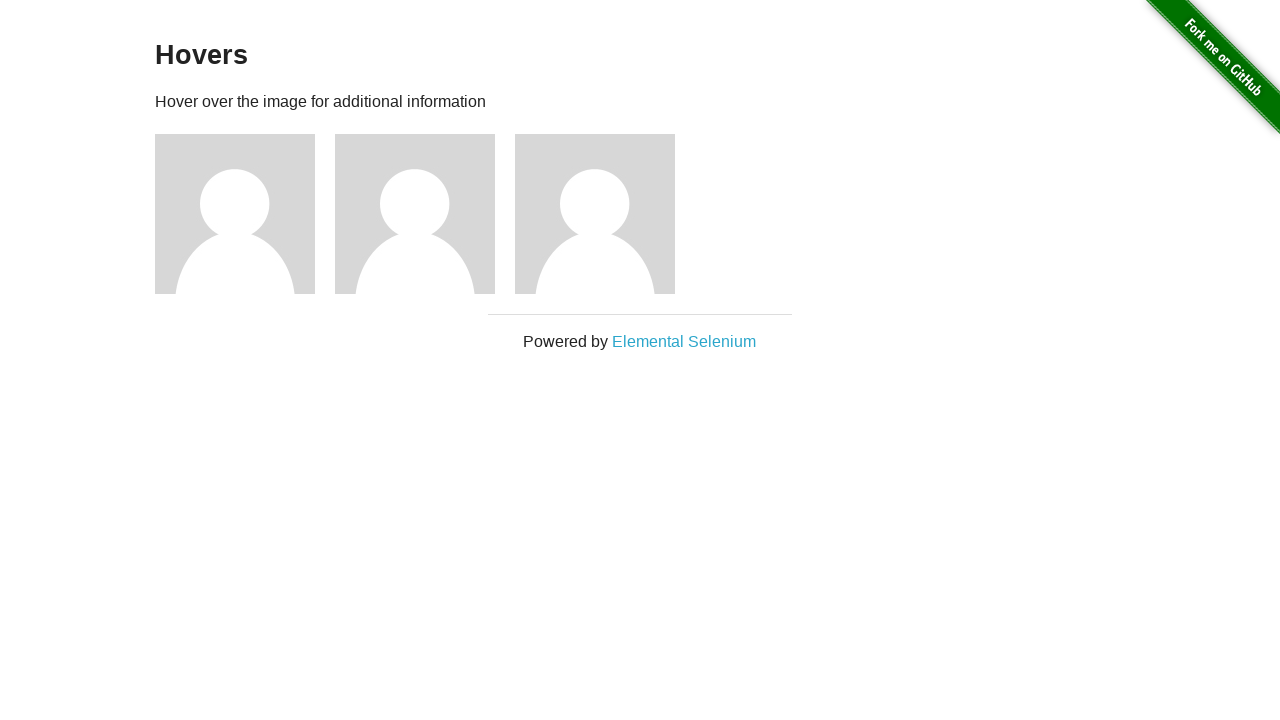

Navigated to hovers page
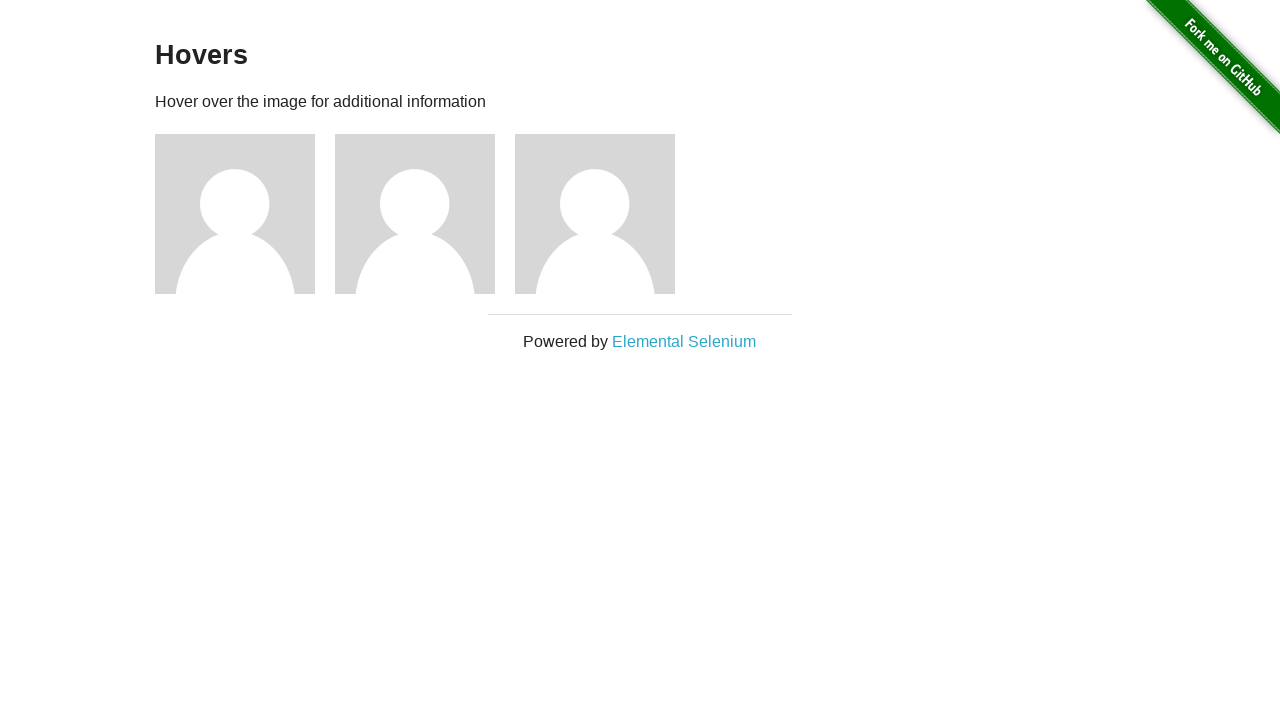

Hovered over second figure image at (425, 214) on .figure:nth-child(4)
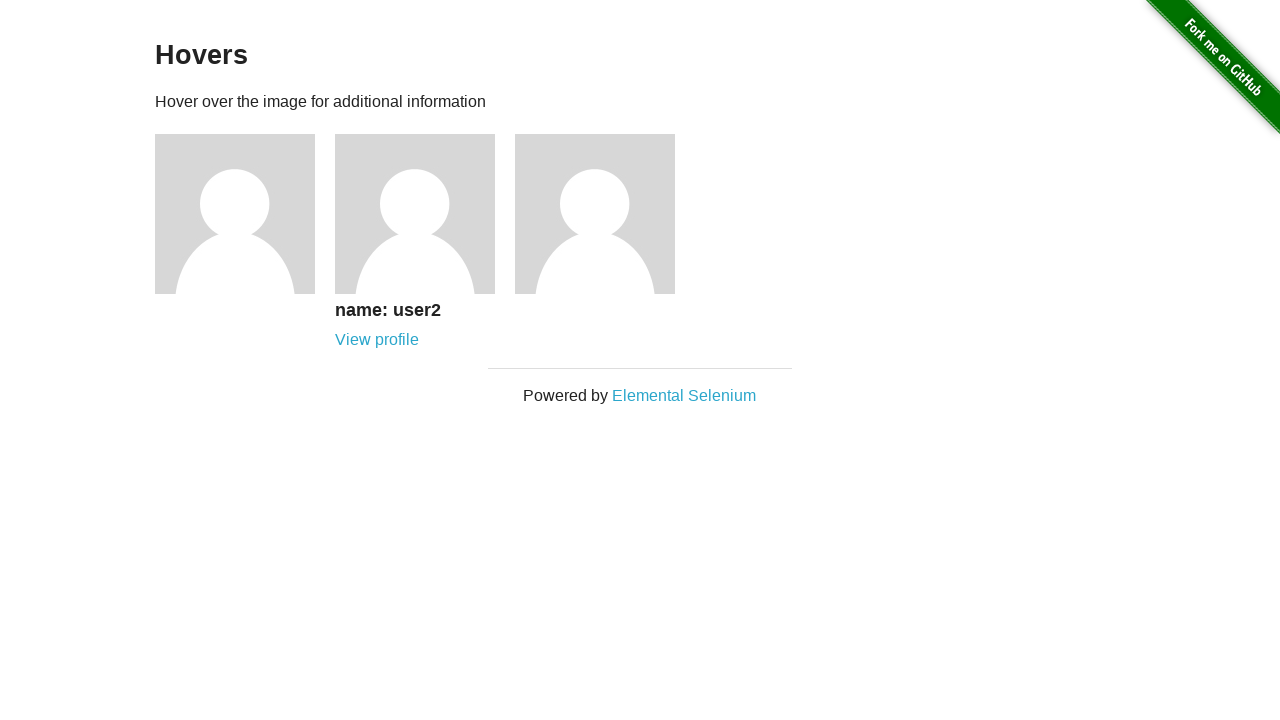

User name caption appeared on hover
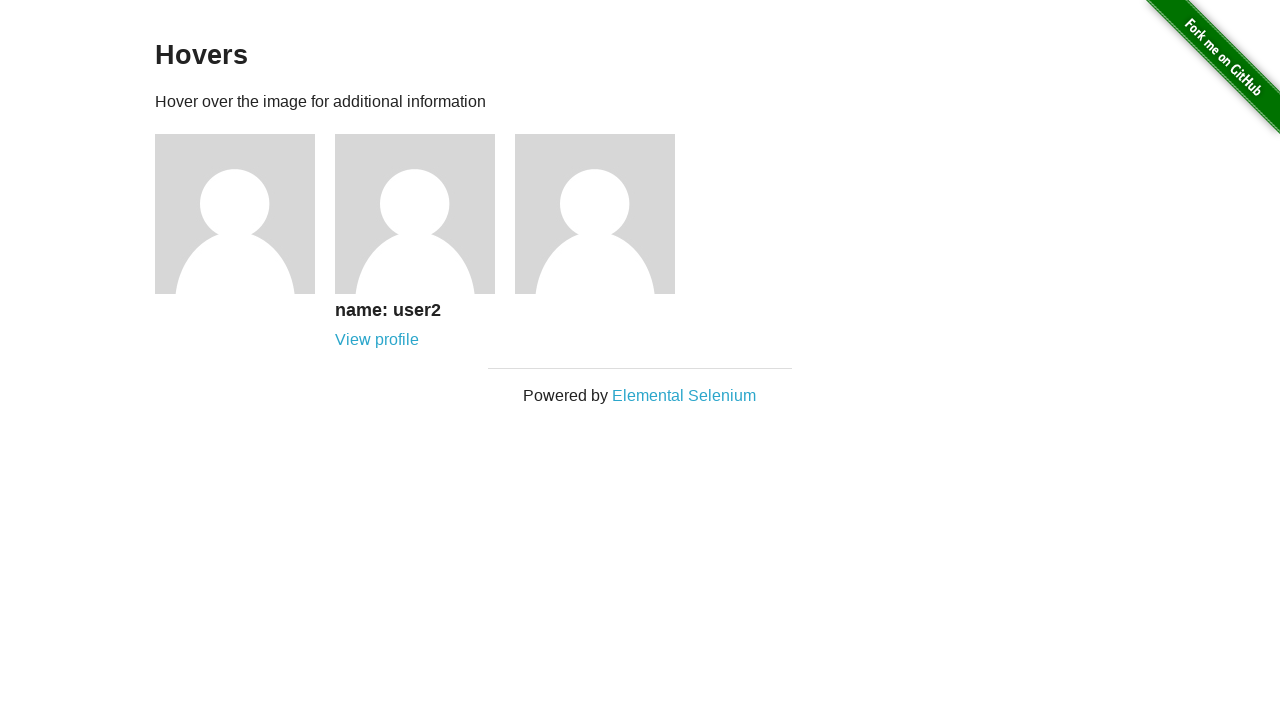

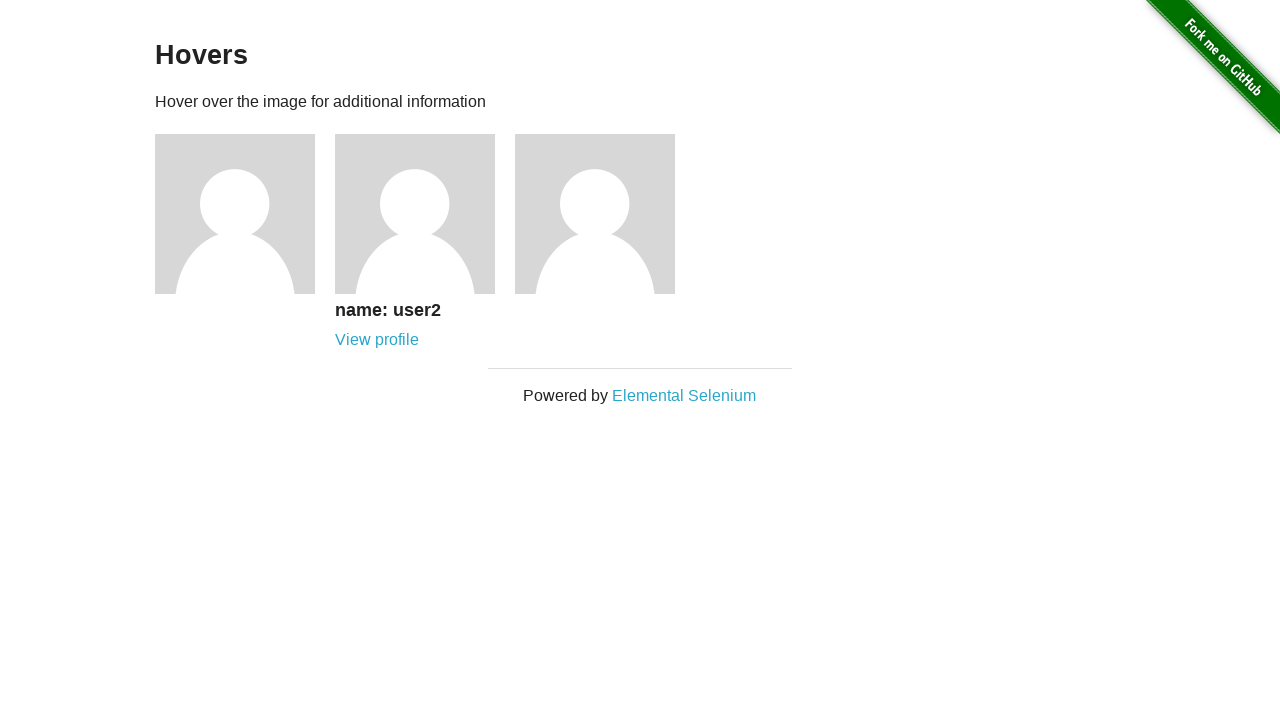